Navigates to the eRail.in Indian railway information website and waits for the page to load.

Starting URL: https://erail.in/

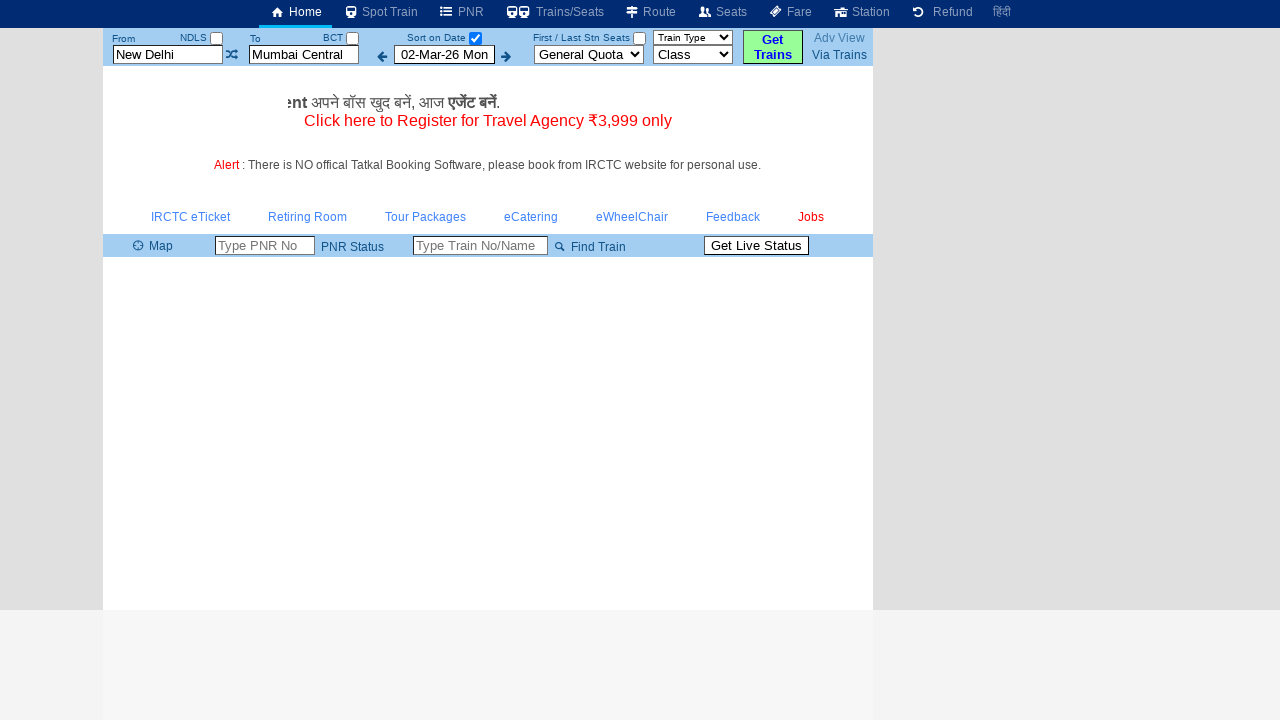

Waited for page DOM to be fully loaded
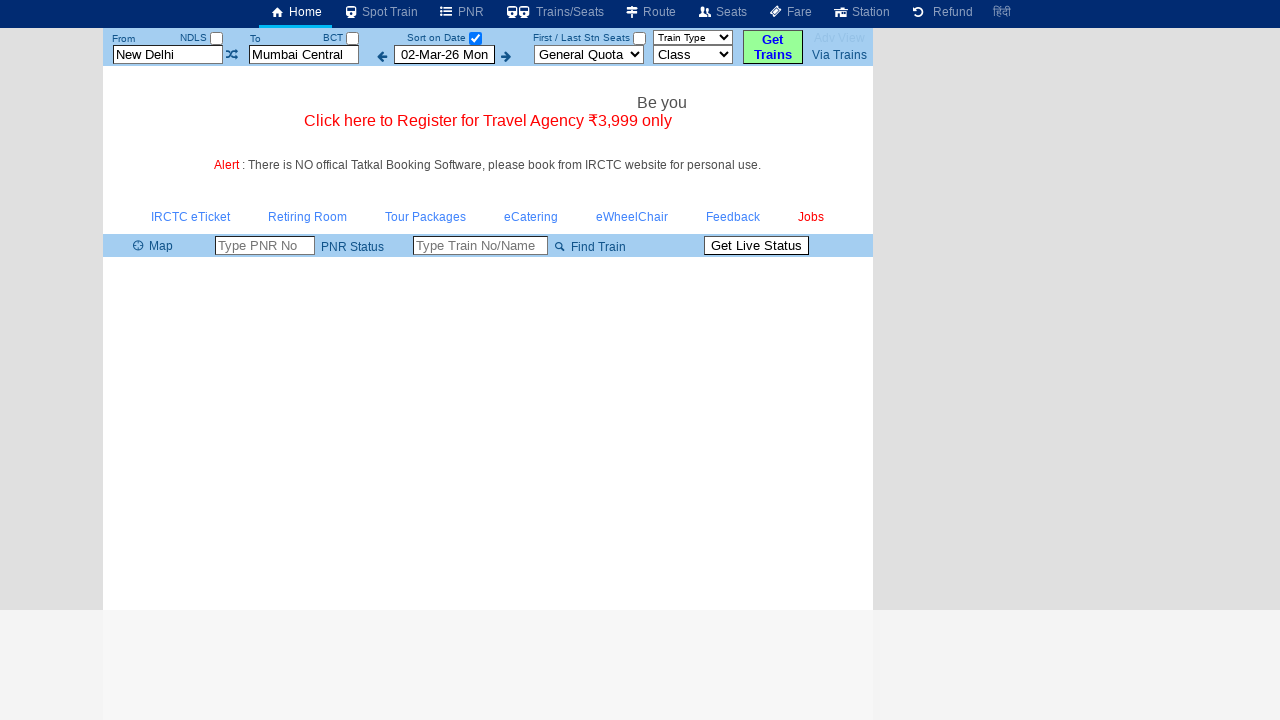

Waited for station search form element to be visible on eRail.in
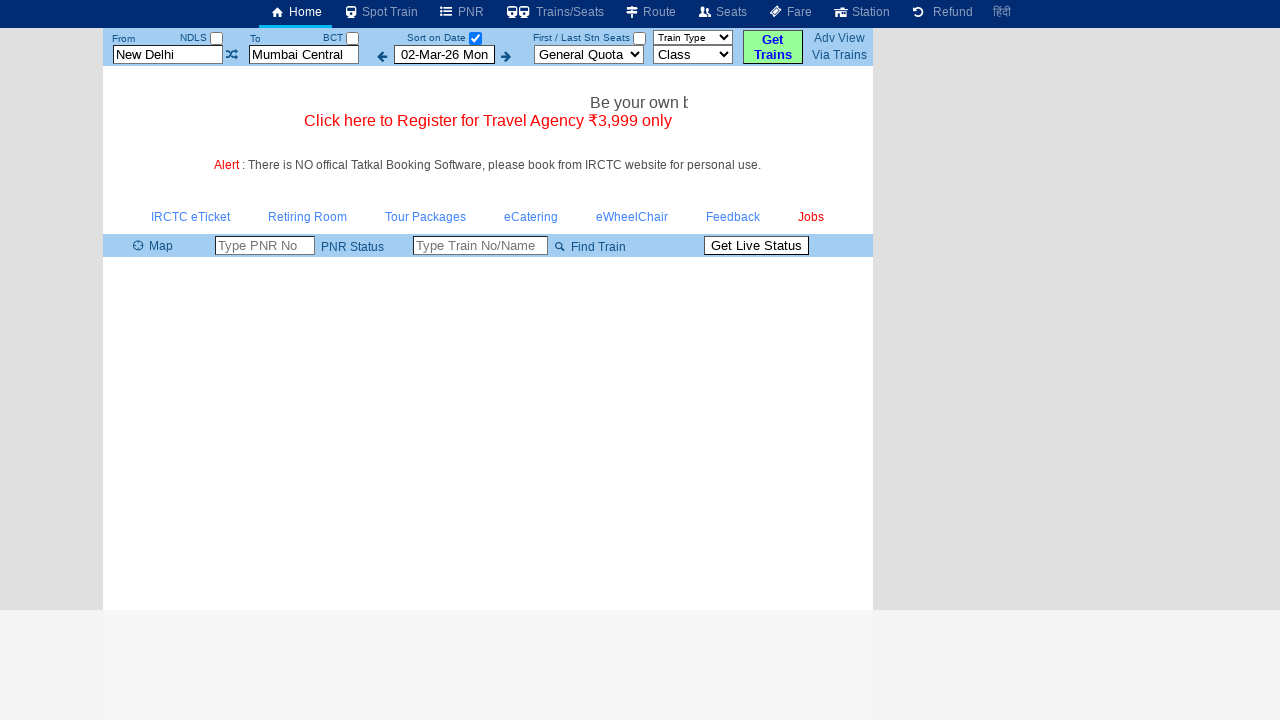

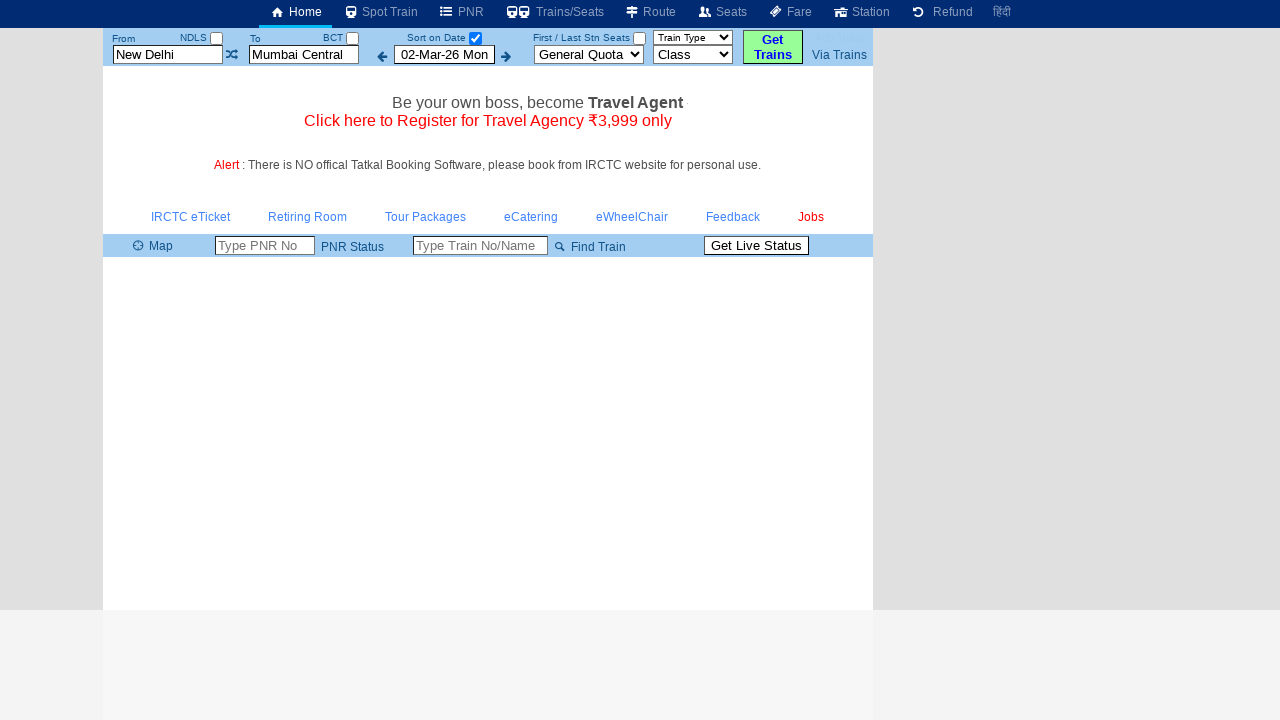